Tests registration form validation by submitting empty form and verifying error messages for all required fields

Starting URL: https://alada.vn/tai-khoan/dang-ky.html

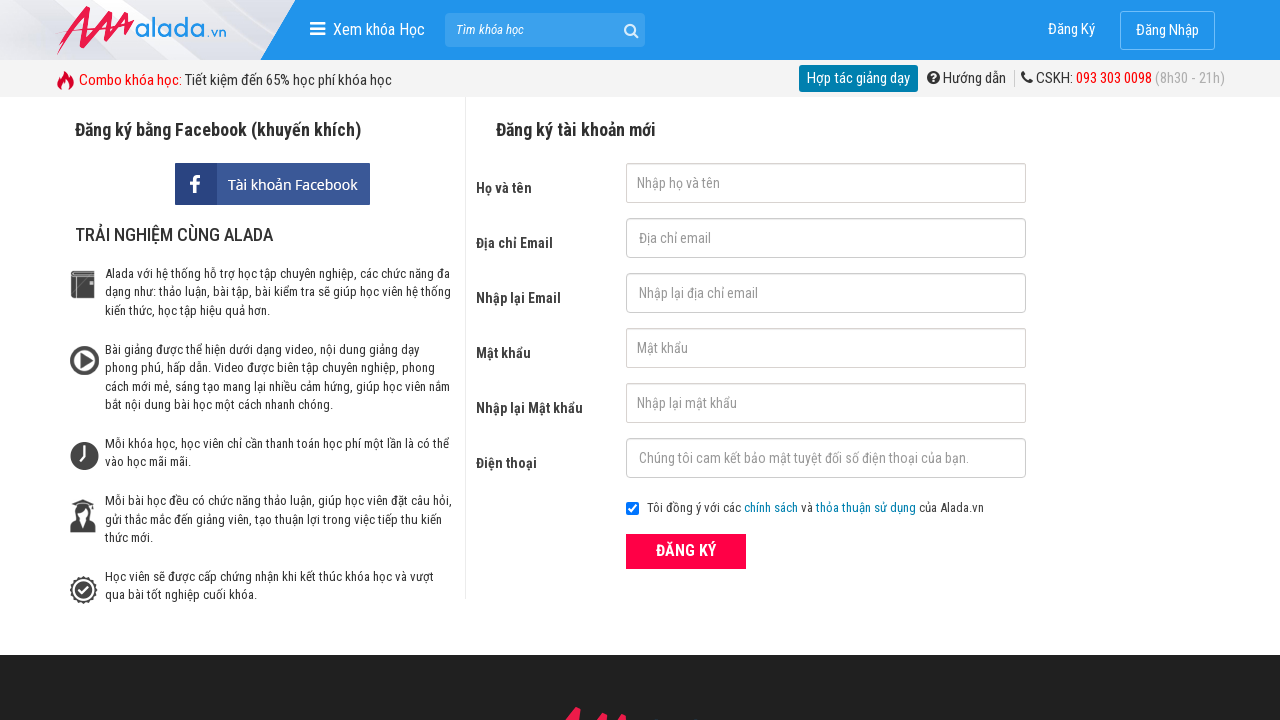

Clicked register button without filling any data at (686, 551) on button[type='submit']
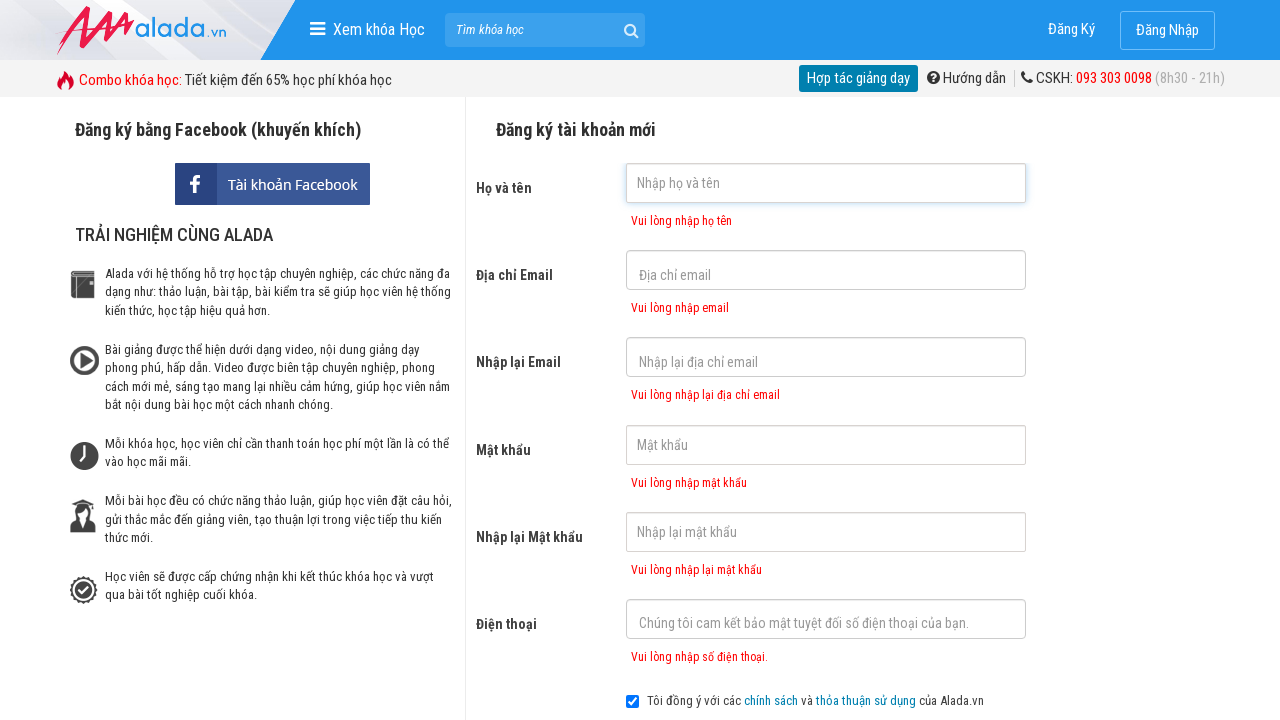

First name error message appeared
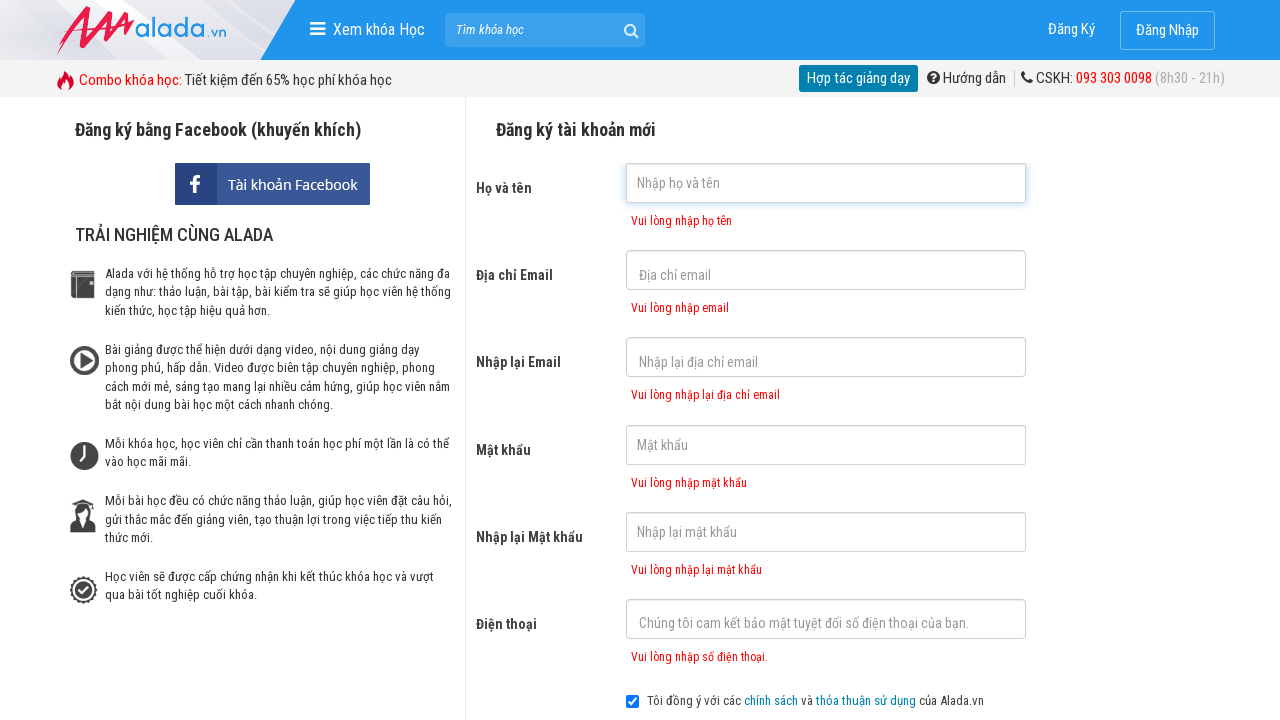

Email error message appeared
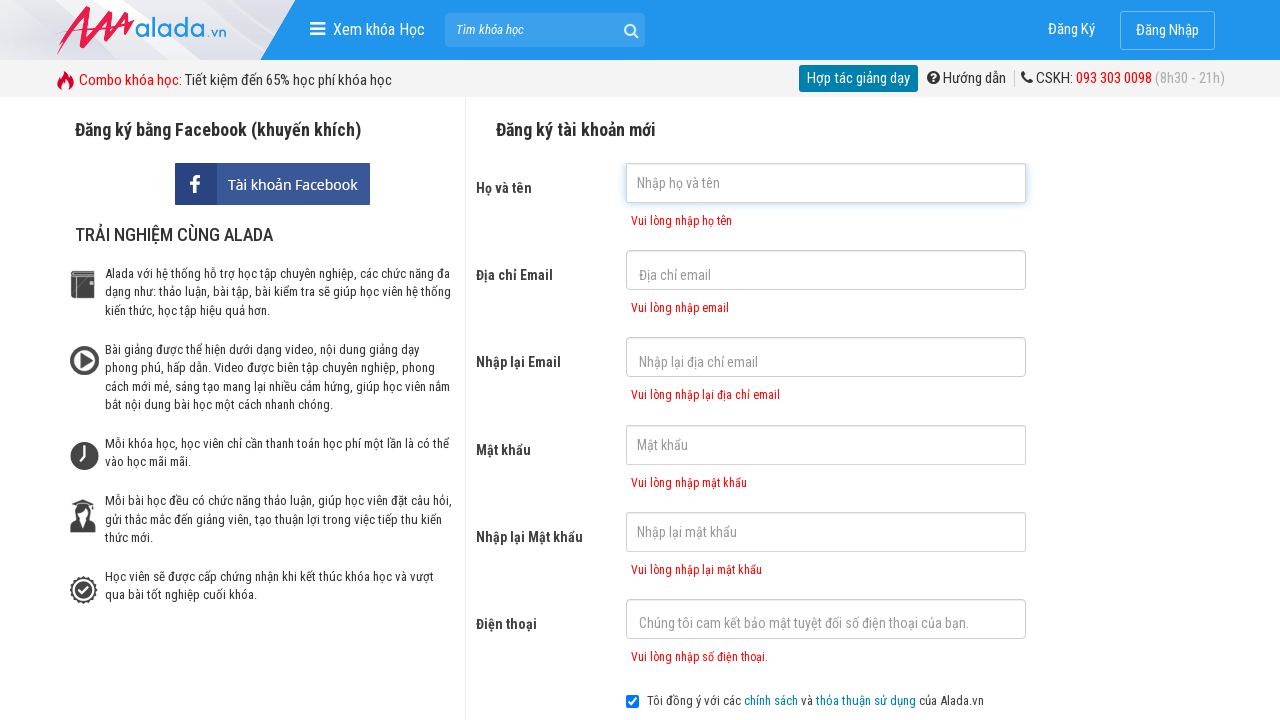

Confirm email error message appeared
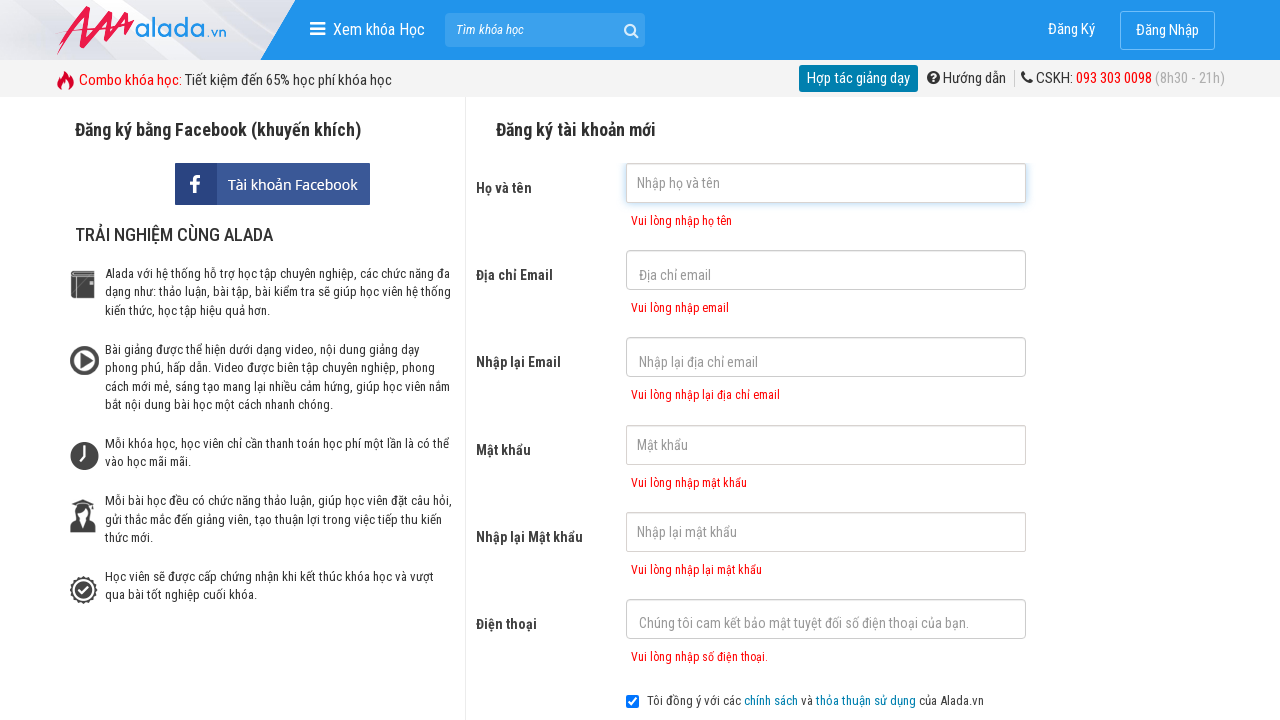

Password error message appeared
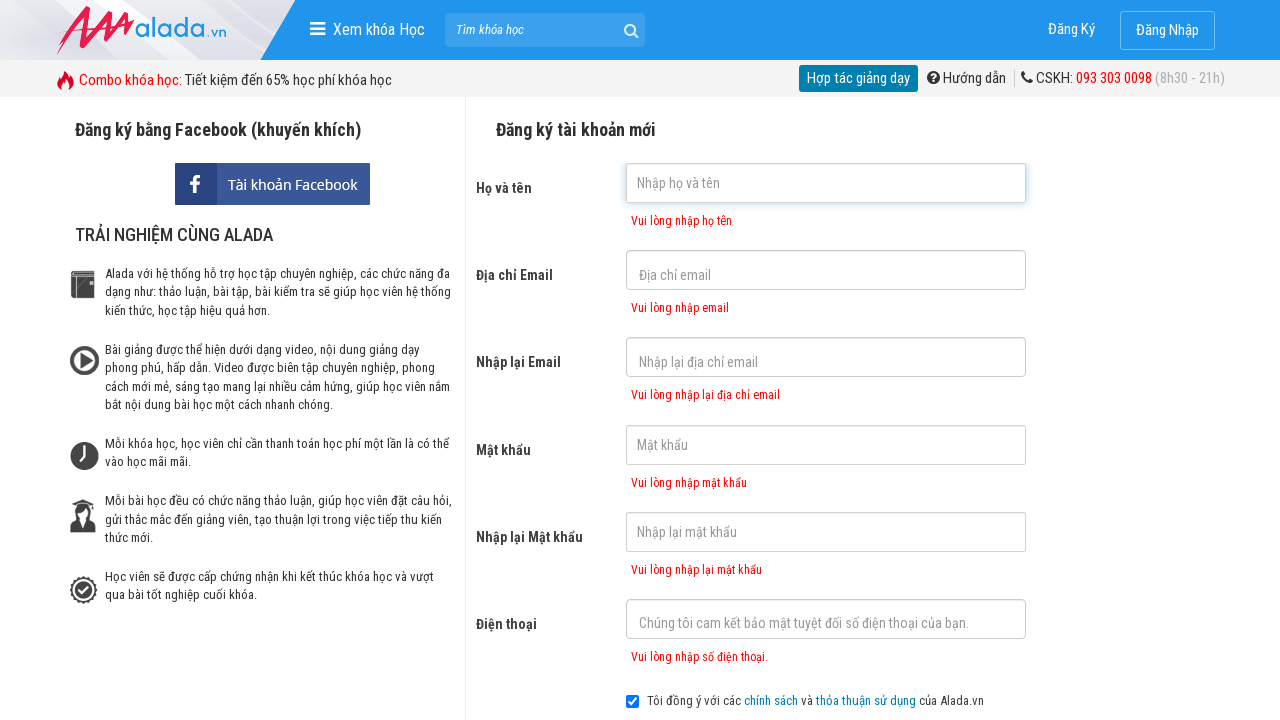

Confirm password error message appeared
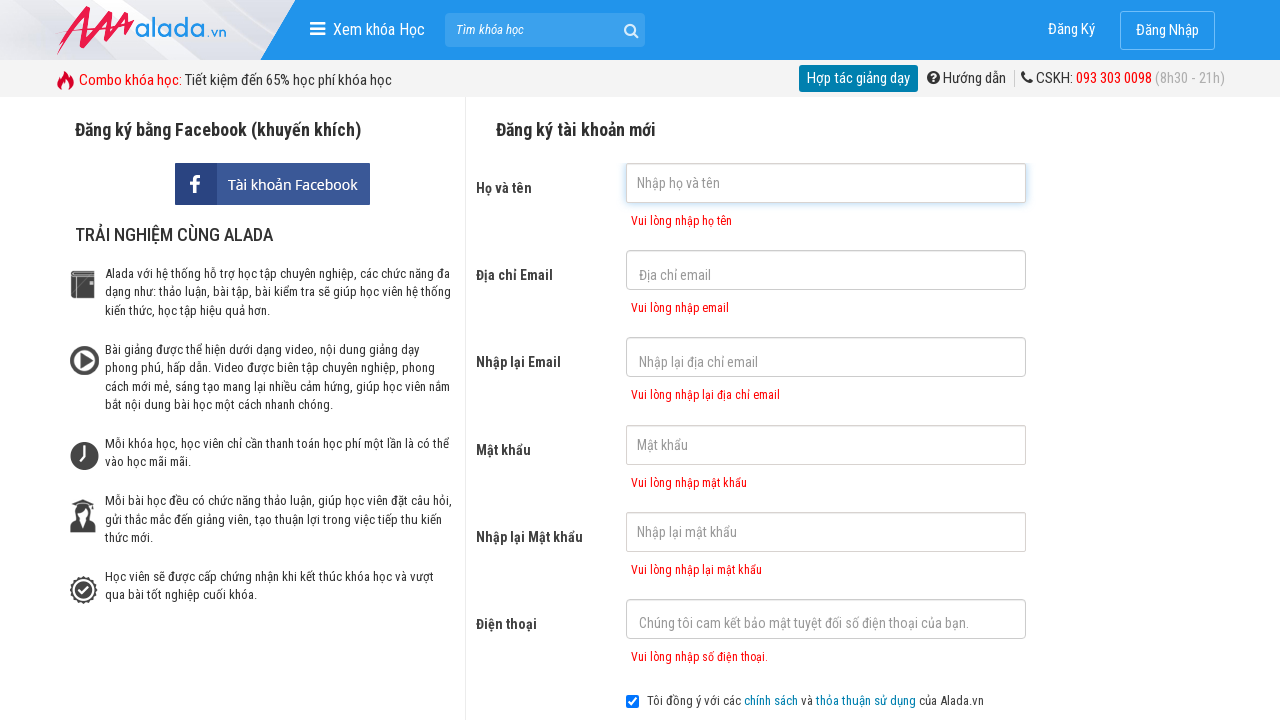

Phone error message appeared
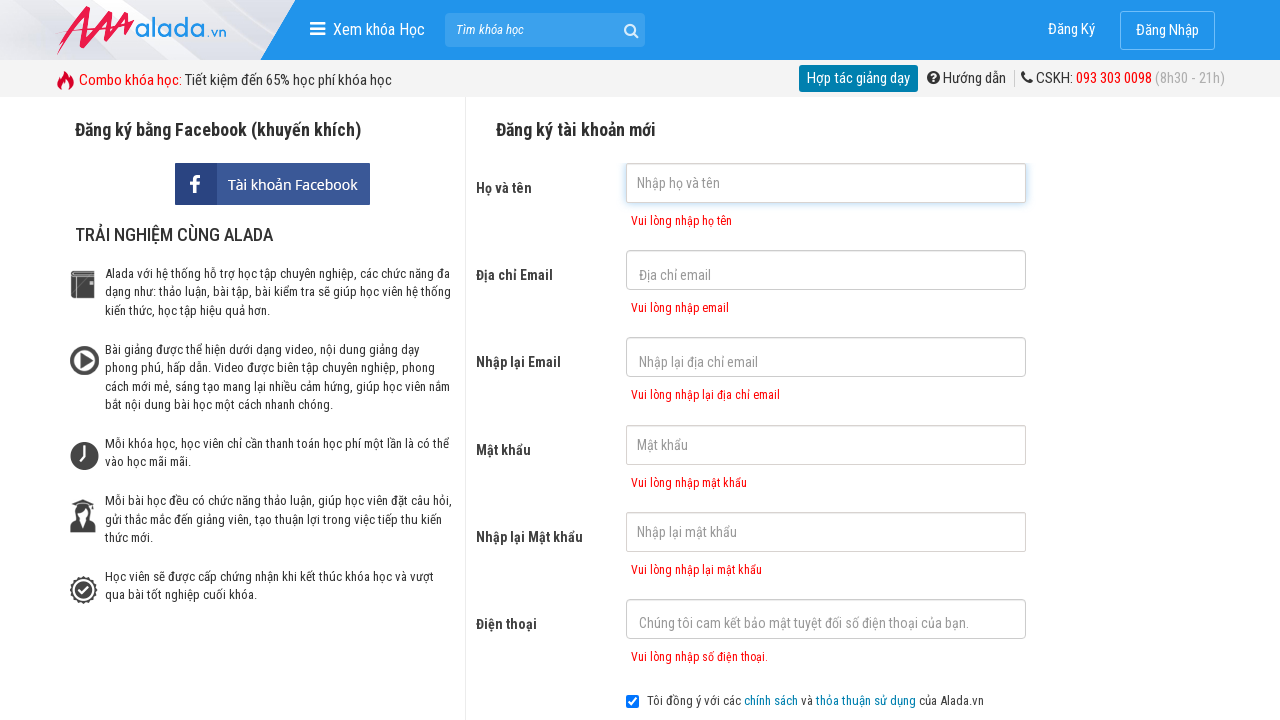

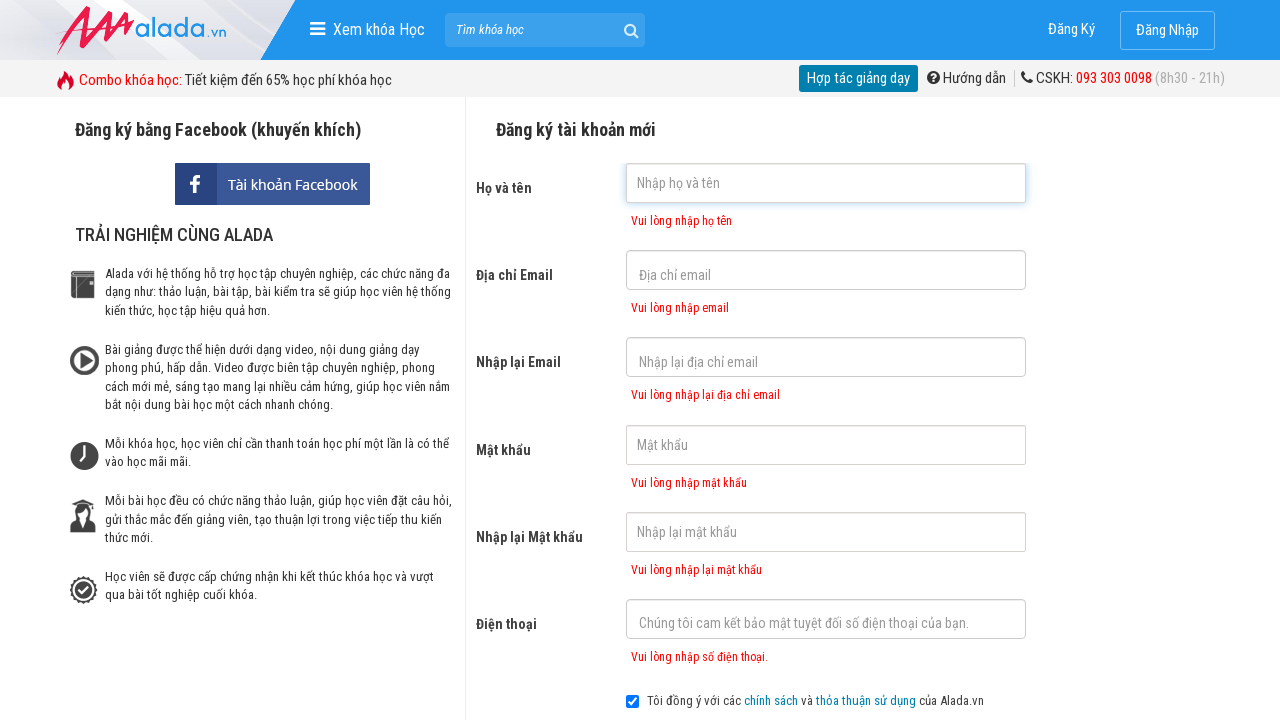